Tests that an anonymous user can navigate from the books page to the login page by clicking the login button.

Starting URL: https://demoqa.com/books

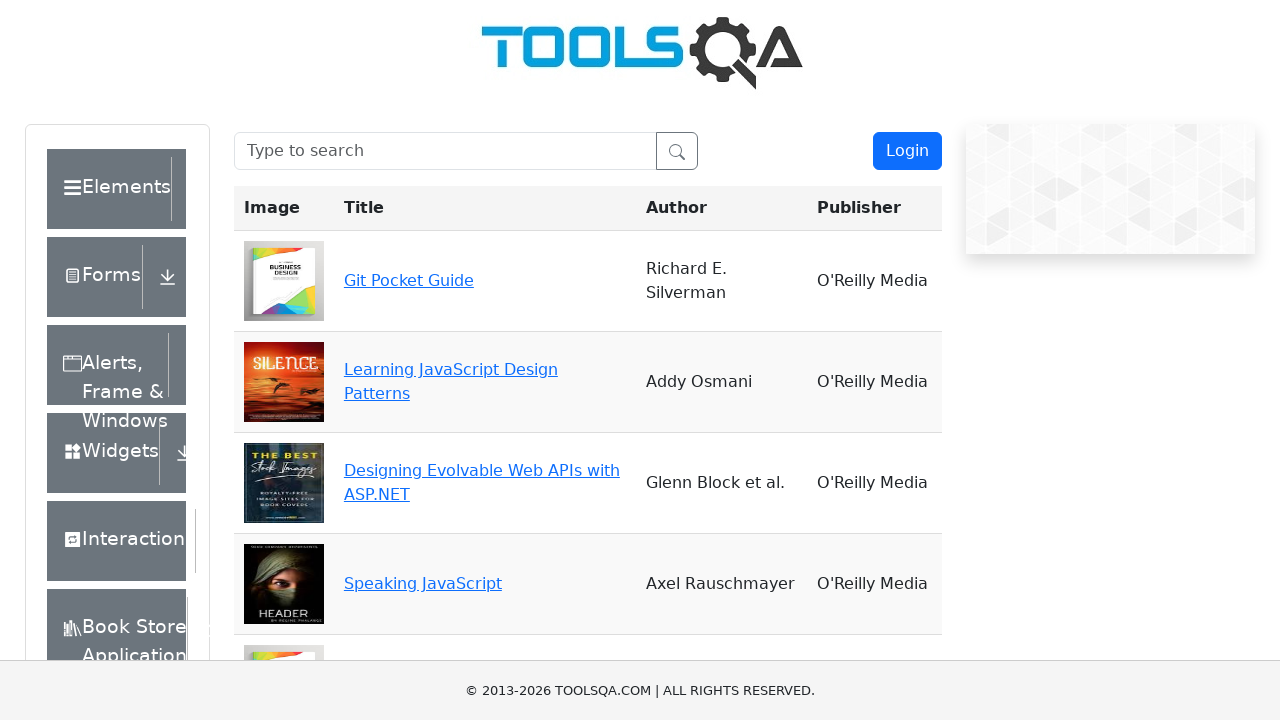

Login button is visible on books page
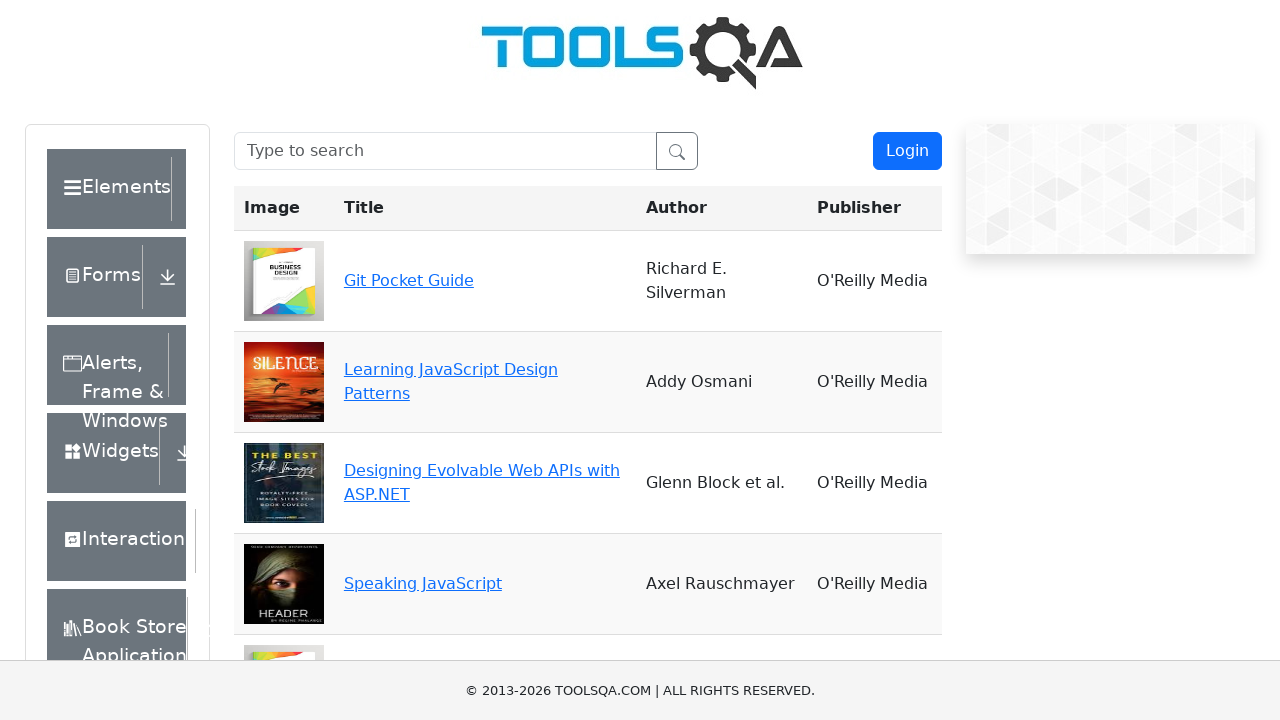

Clicked login button to navigate to login page at (907, 151) on #login
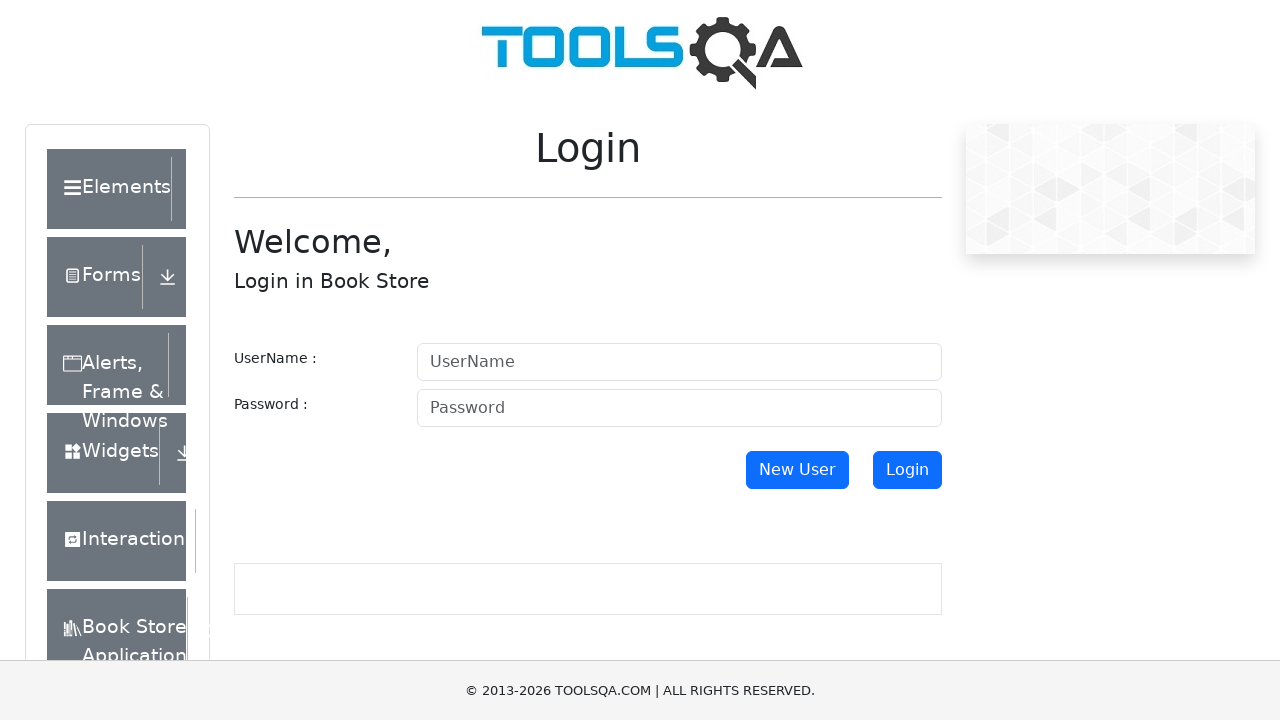

Successfully navigated to login page
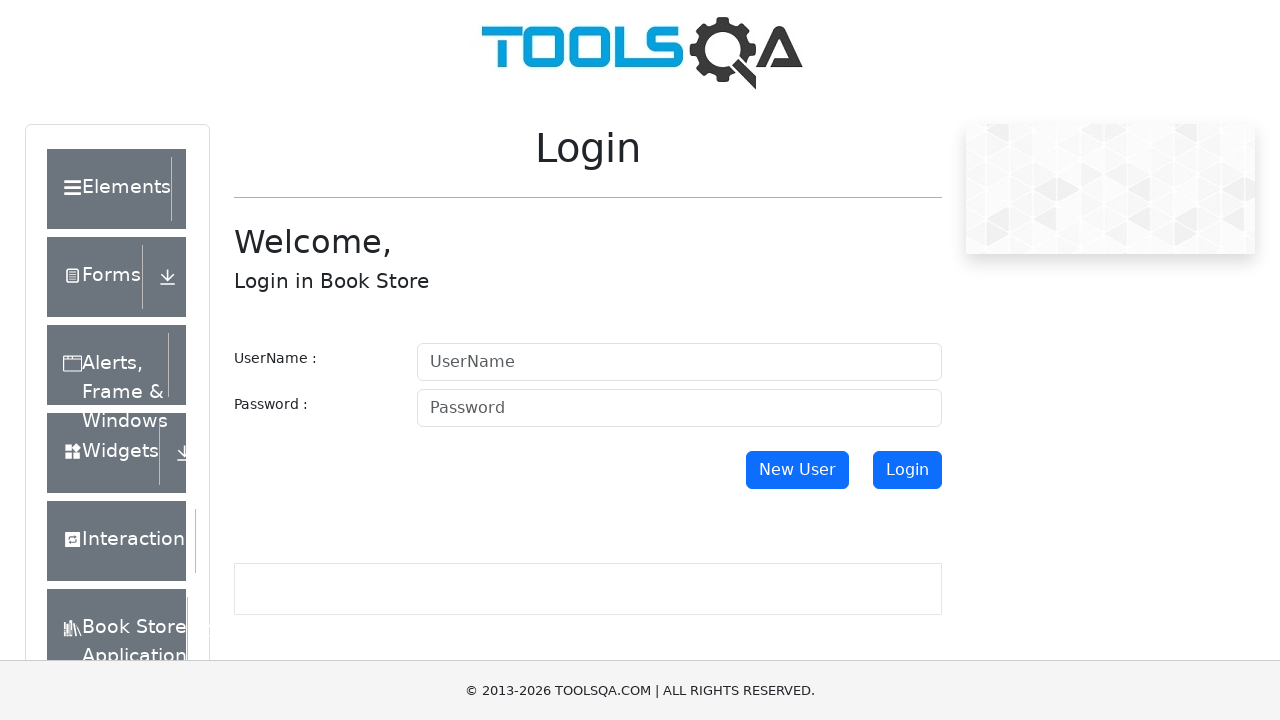

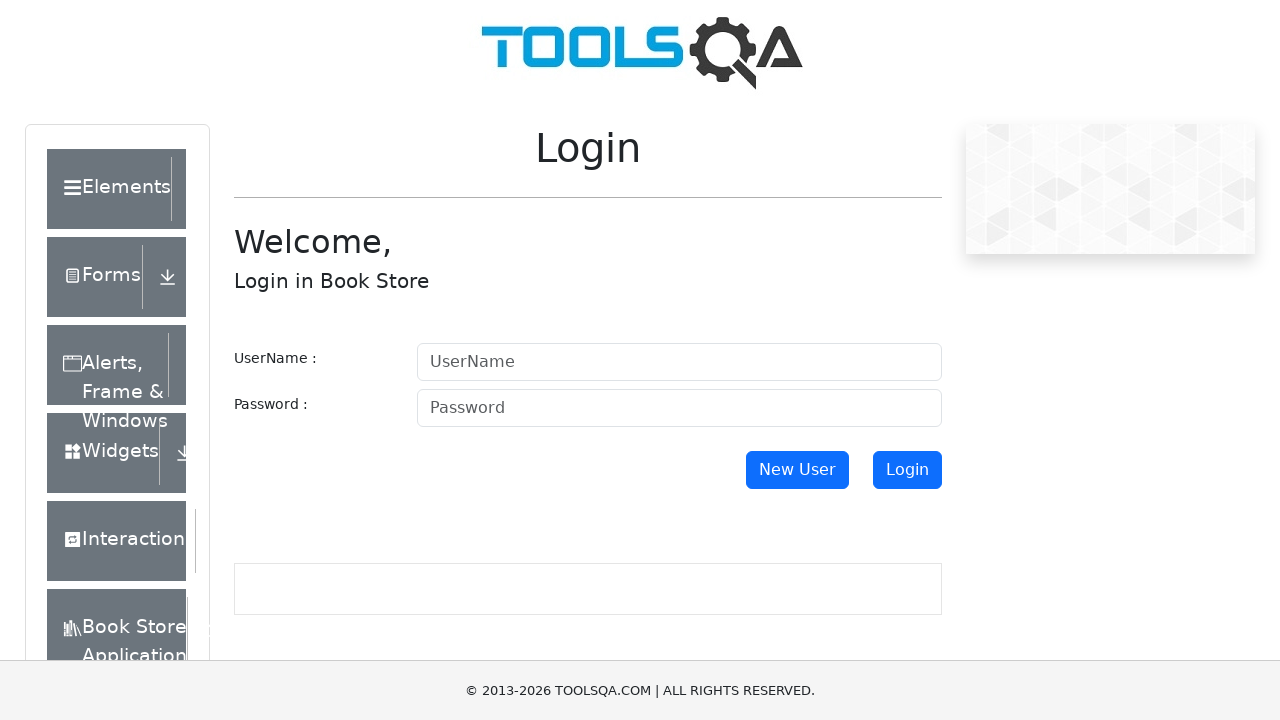